Launches the Automation Exercise homepage to begin a test scenario

Starting URL: https://automationexercise.com/

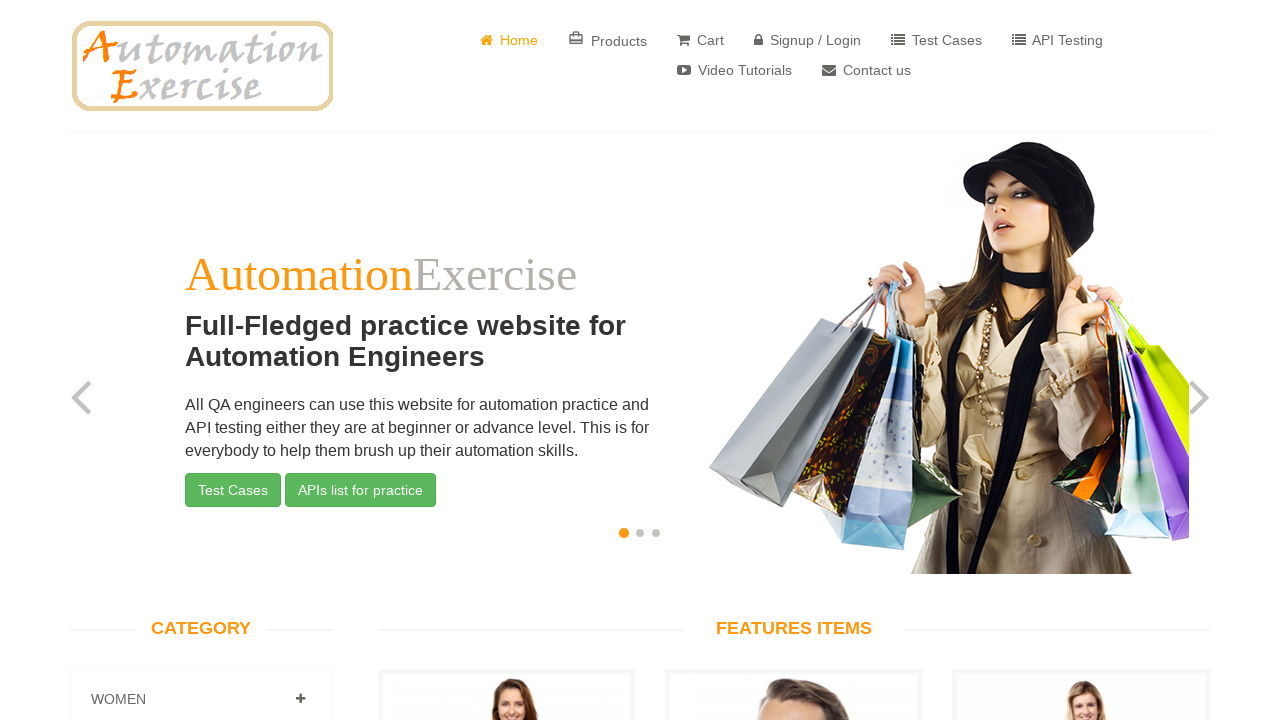

Automation Exercise homepage loaded successfully
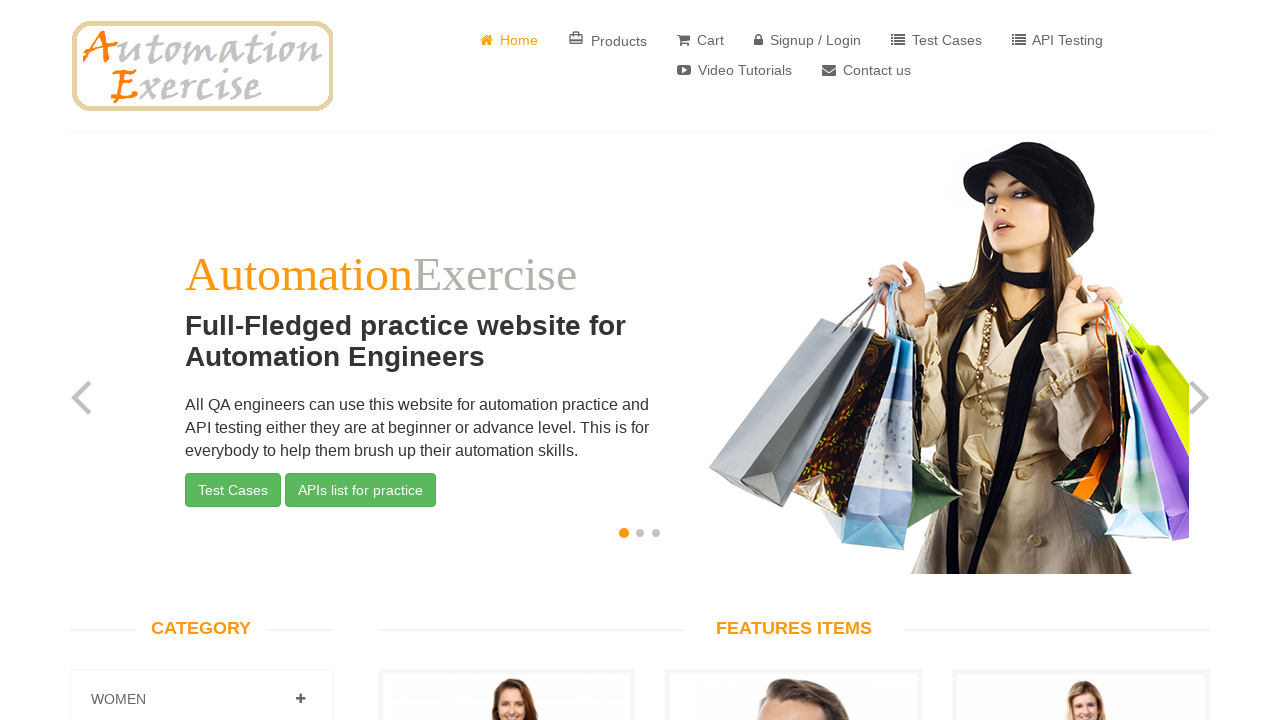

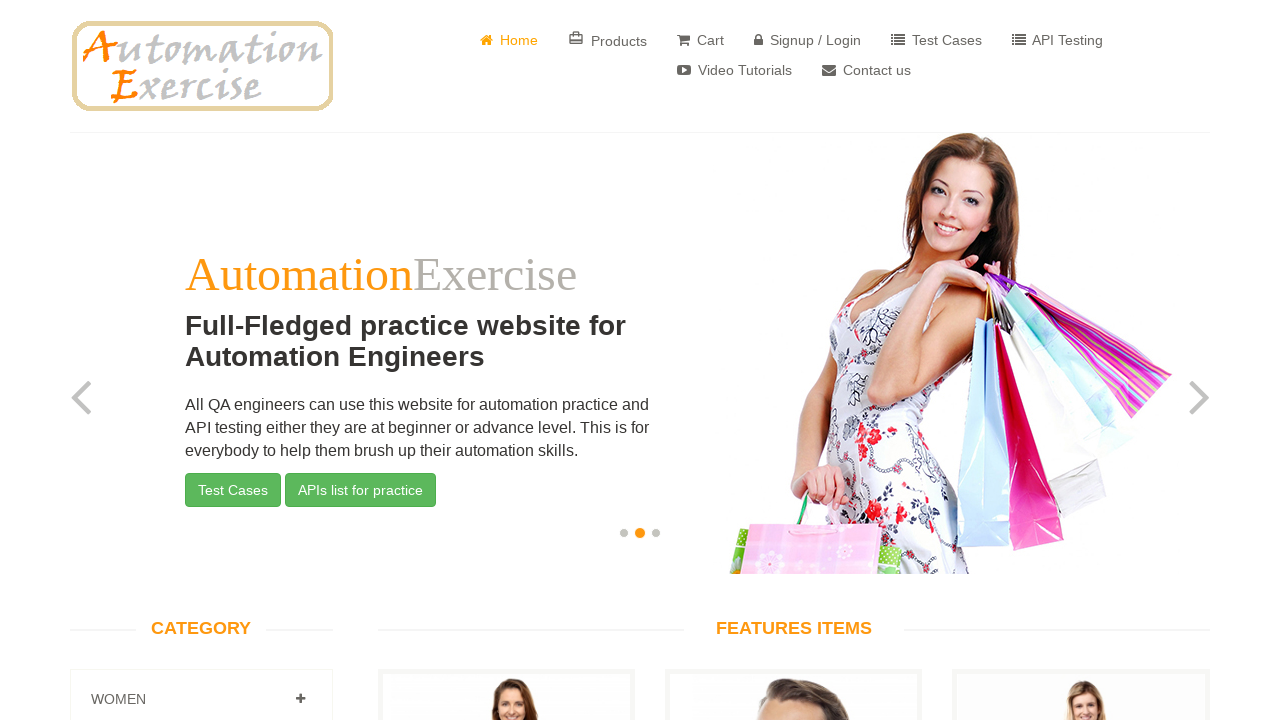